Tests JavaScript alert handling by clicking a button to trigger a confirmation alert, then interacting with the alert dialog by getting its text and accepting it.

Starting URL: http://www.tizag.com/javascriptT/javascriptalert.php

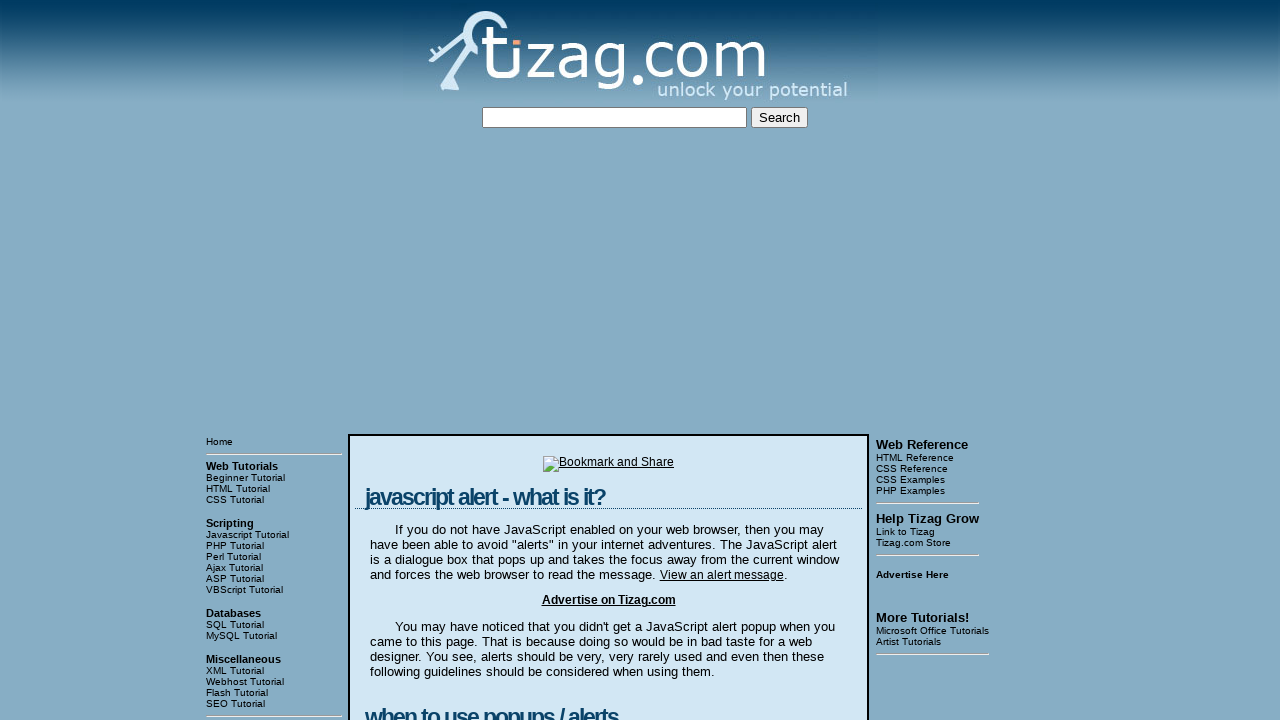

Clicked the Confirmation Alert button to trigger the alert dialog at (428, 361) on input[value='Confirmation Alert']
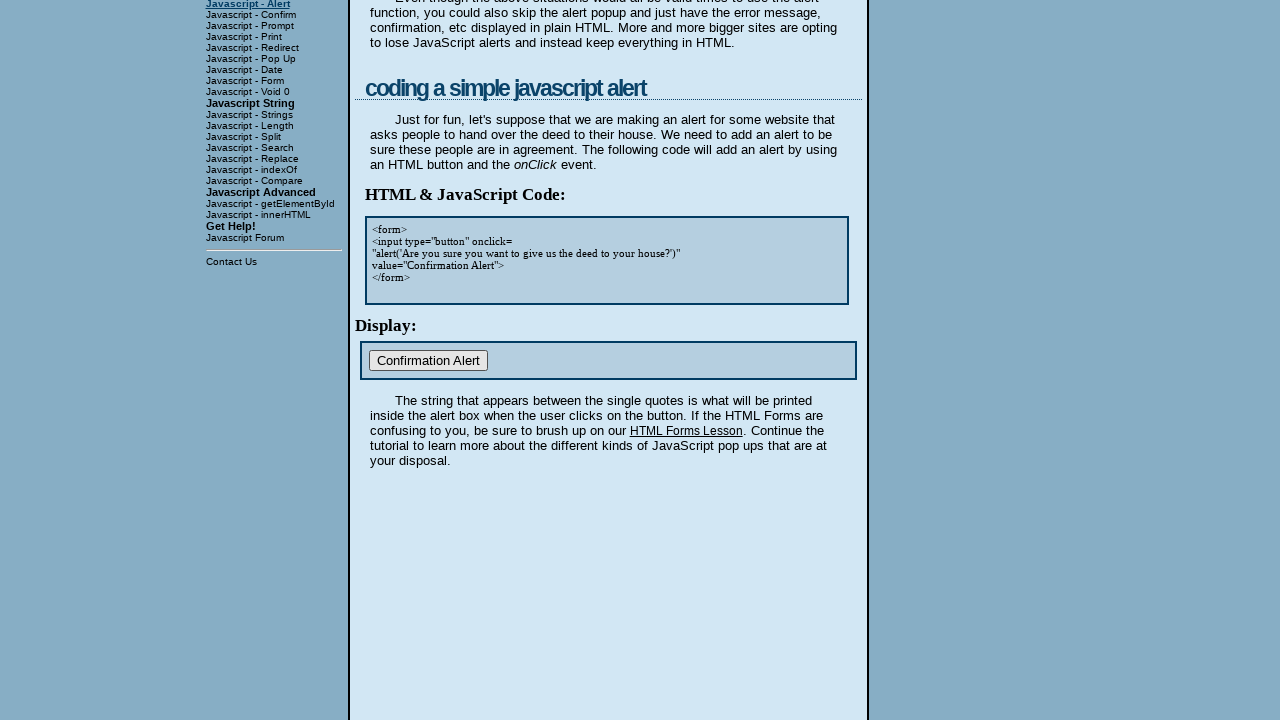

Set up dialog handler to accept confirmation alerts
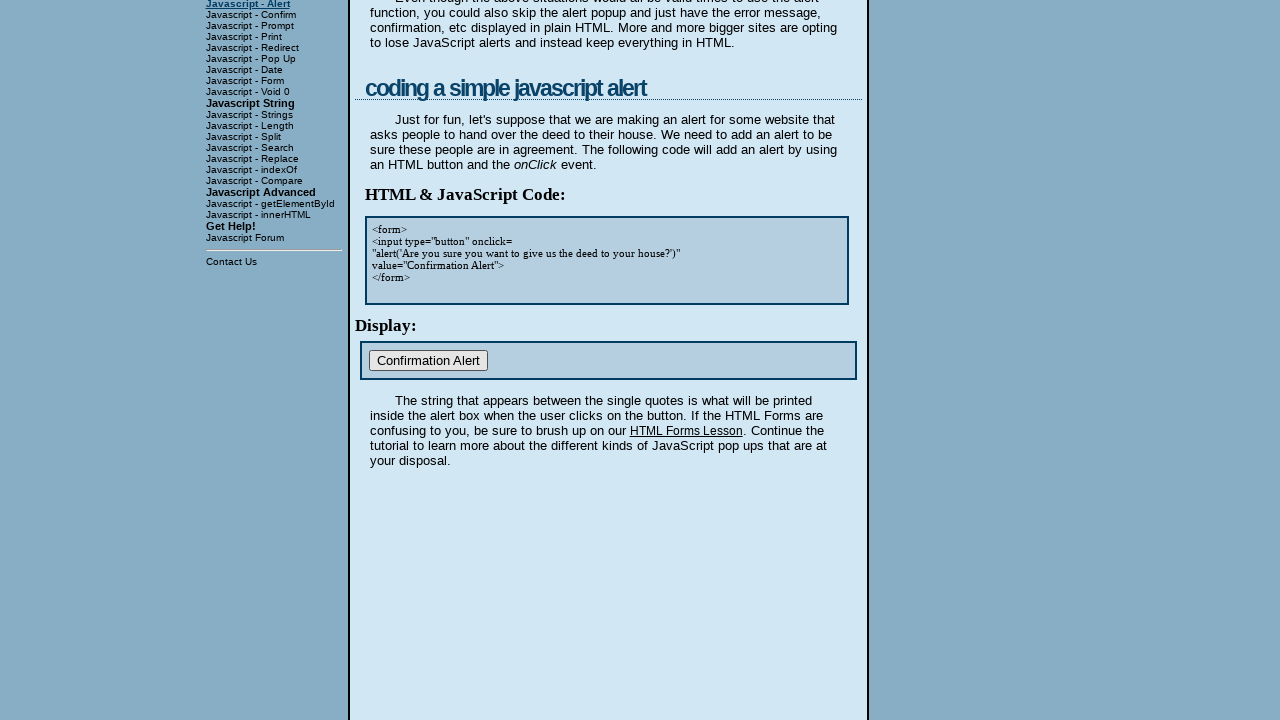

Clicked the Confirmation Alert button again to trigger and handle the alert at (428, 361) on input[value='Confirmation Alert']
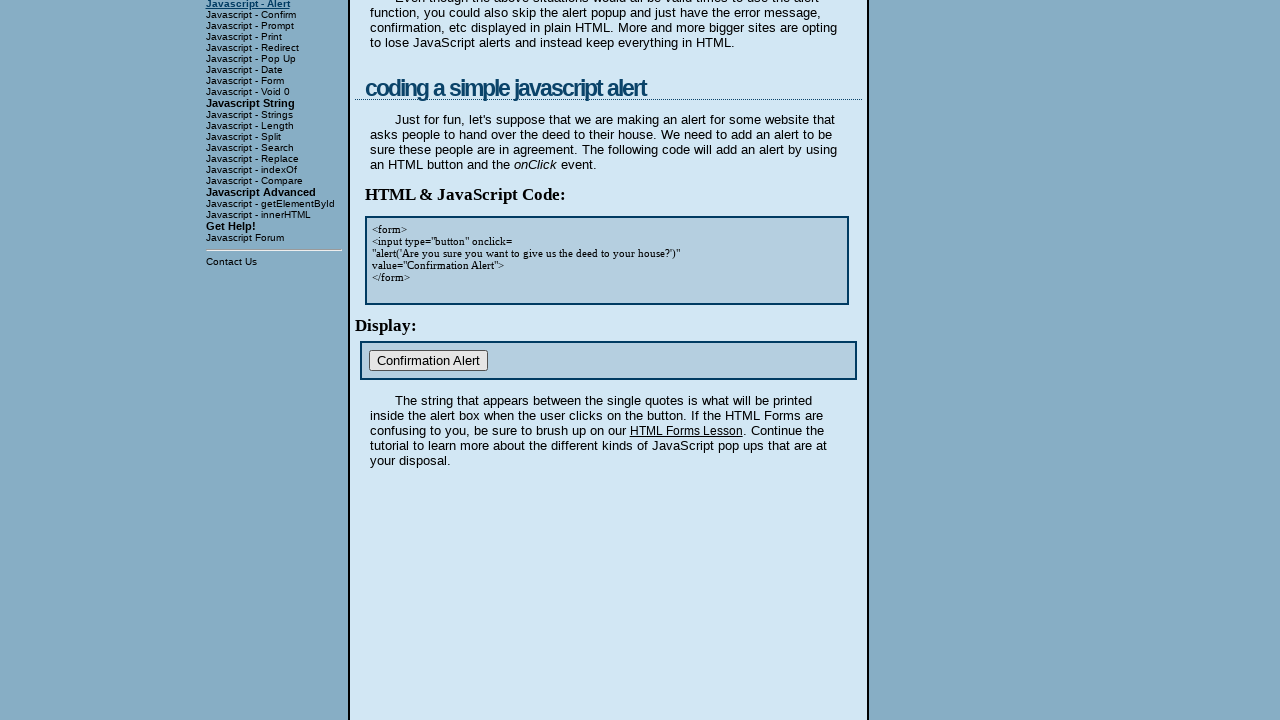

Waited 500ms to ensure alert handling is complete
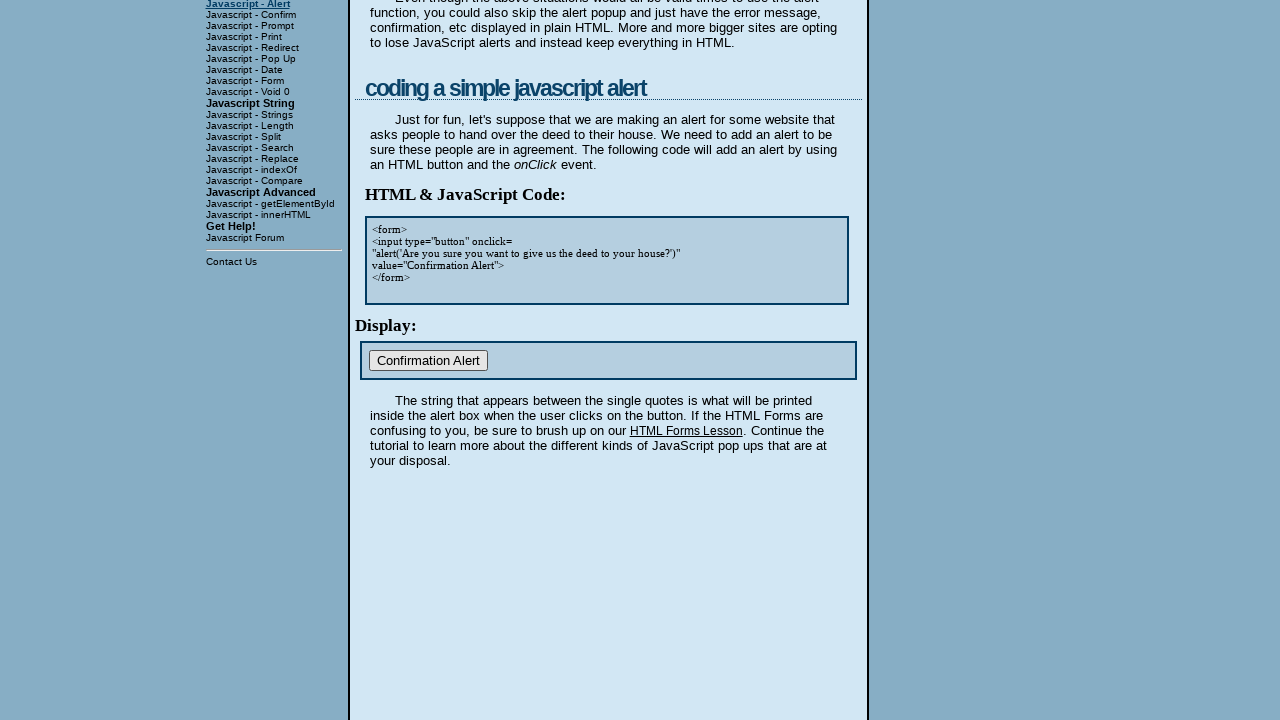

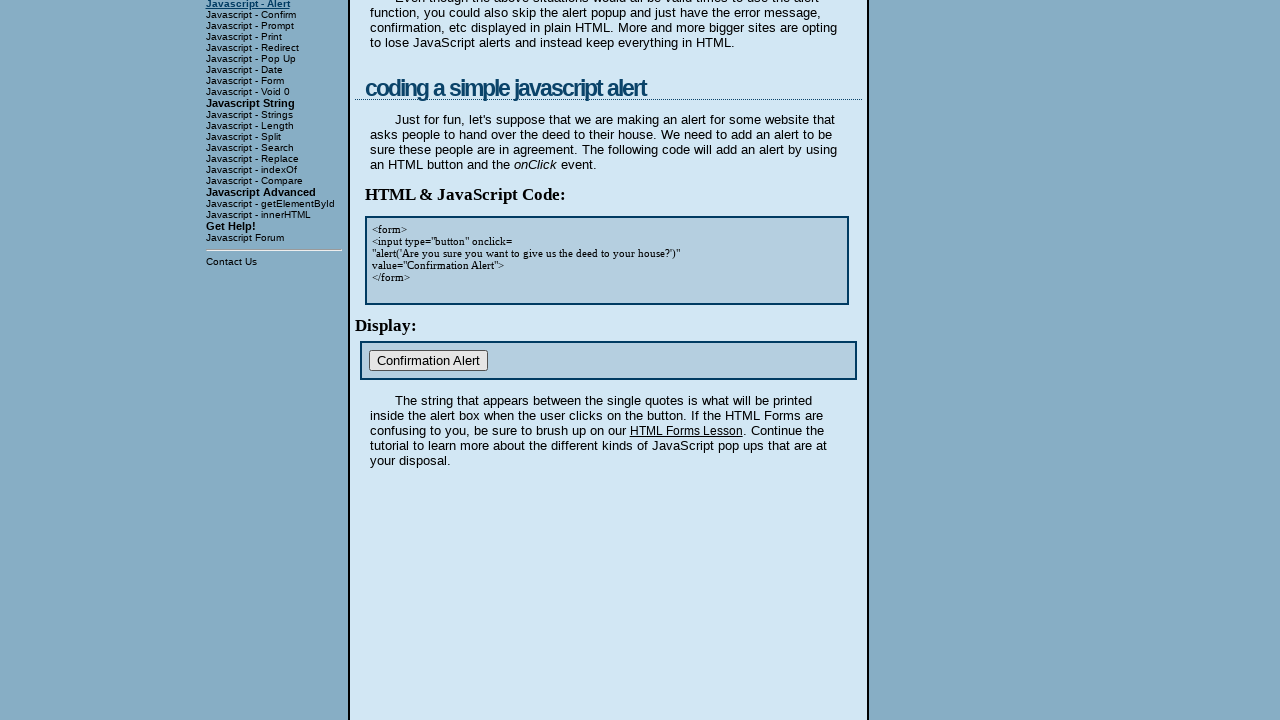